Tests JavaScript alert handling by triggering an alert dialog, accepting it, and verifying the result message

Starting URL: https://the-internet.herokuapp.com/javascript_alerts

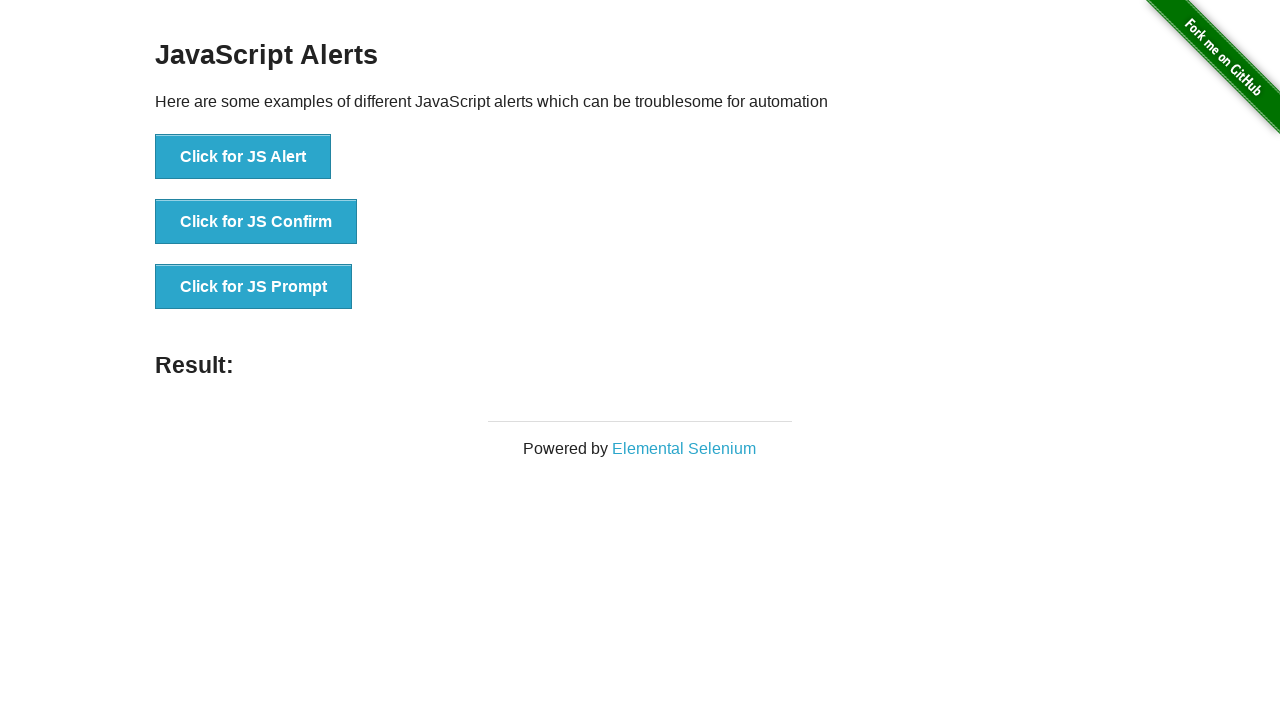

Clicked button to trigger JavaScript alert at (243, 157) on xpath=//button[text()='Click for JS Alert']
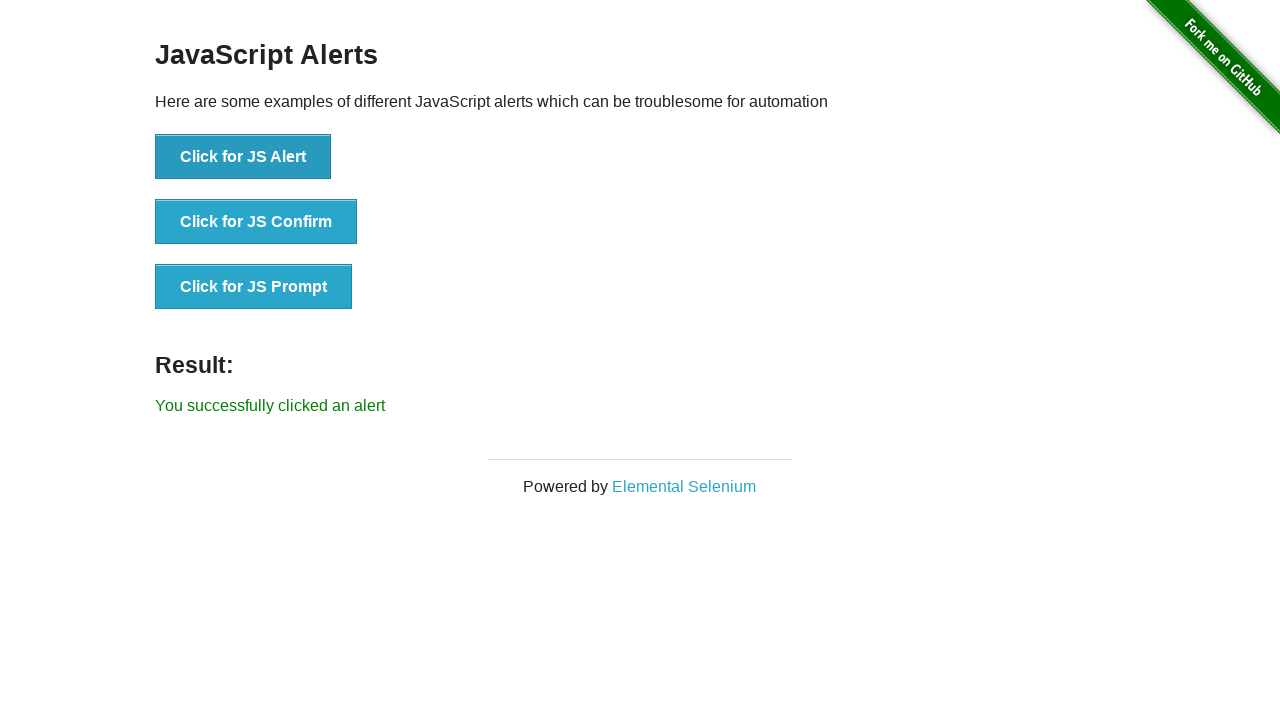

Set up dialog handler to accept alerts
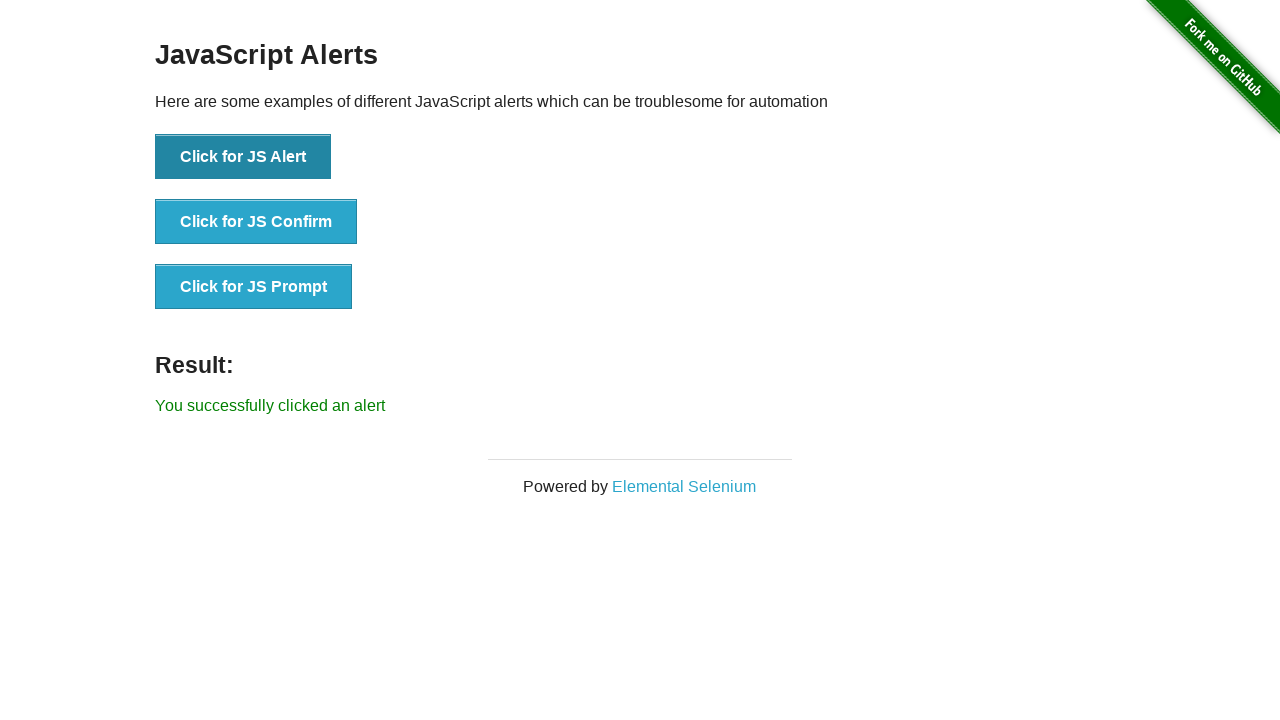

Result message appeared after accepting alert
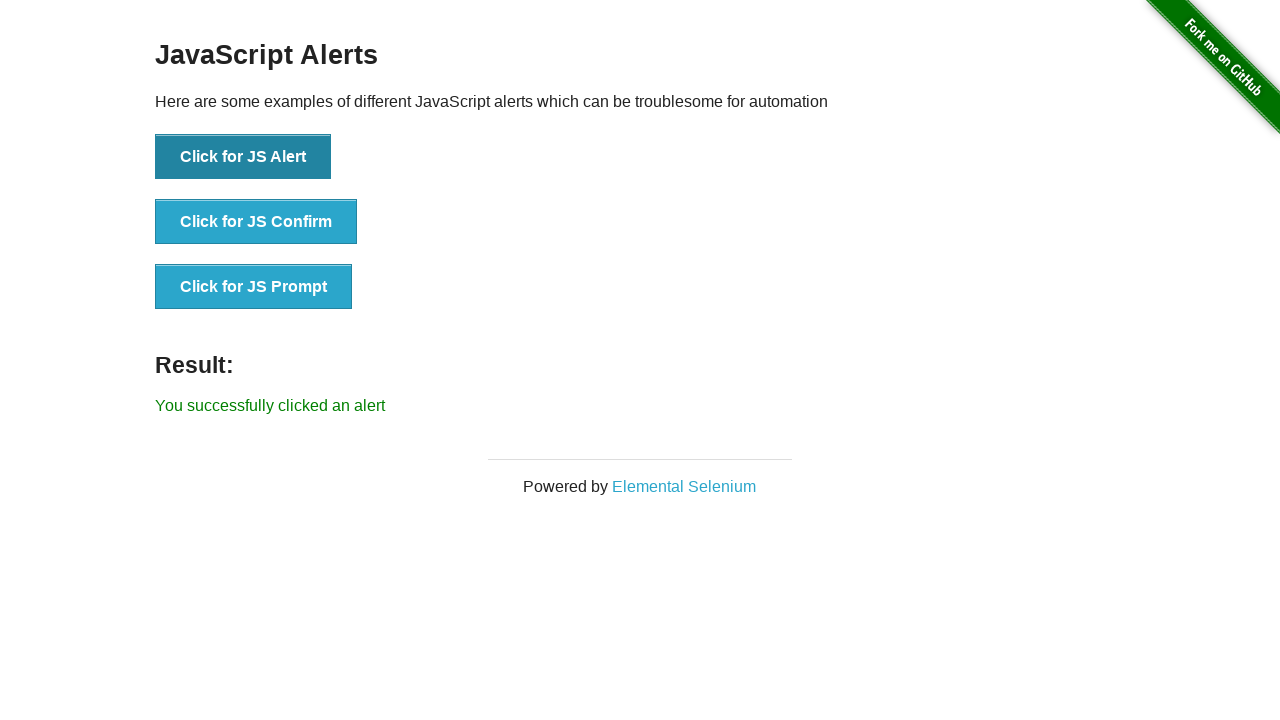

Retrieved result text from page
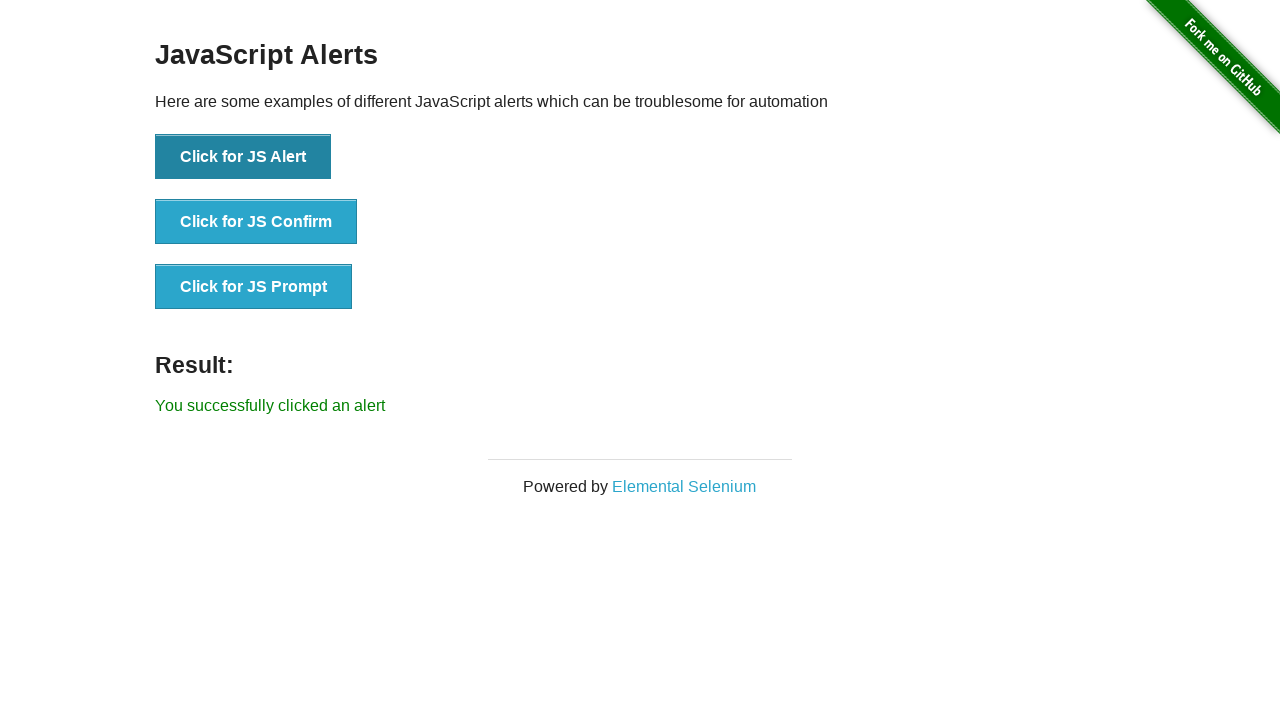

Verified result text matches expected message: 'You successfully clicked an alert'
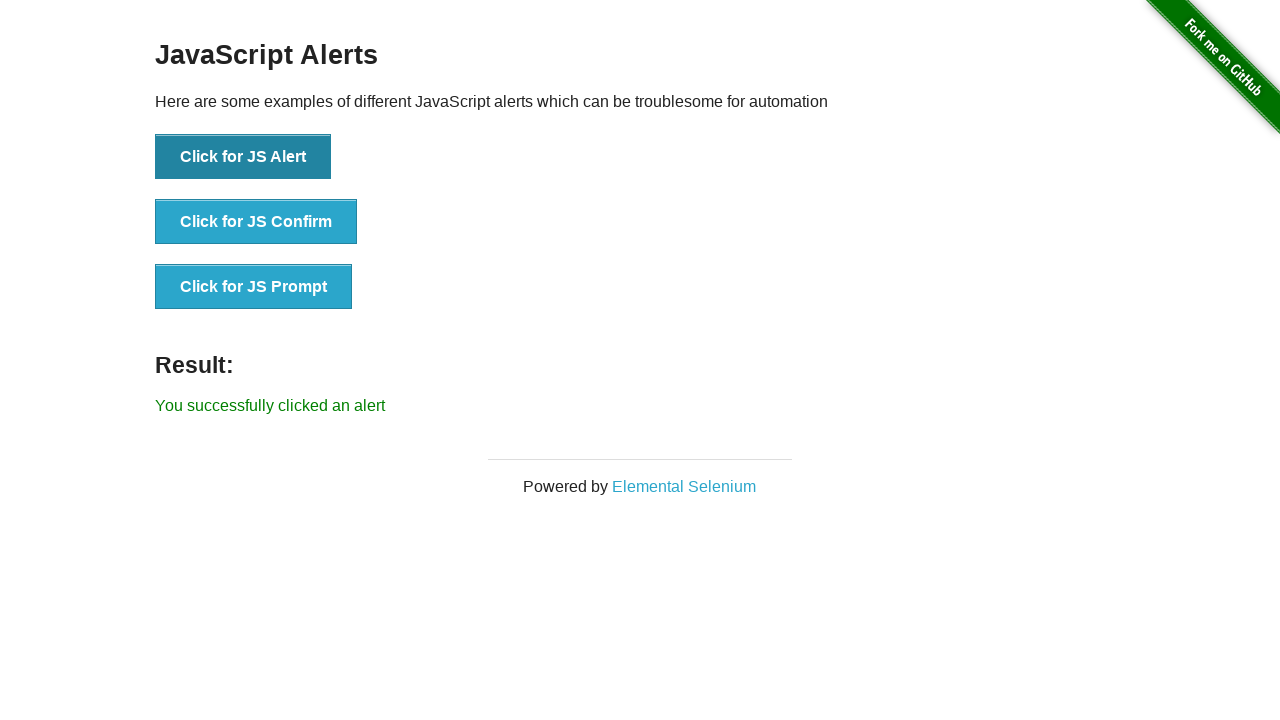

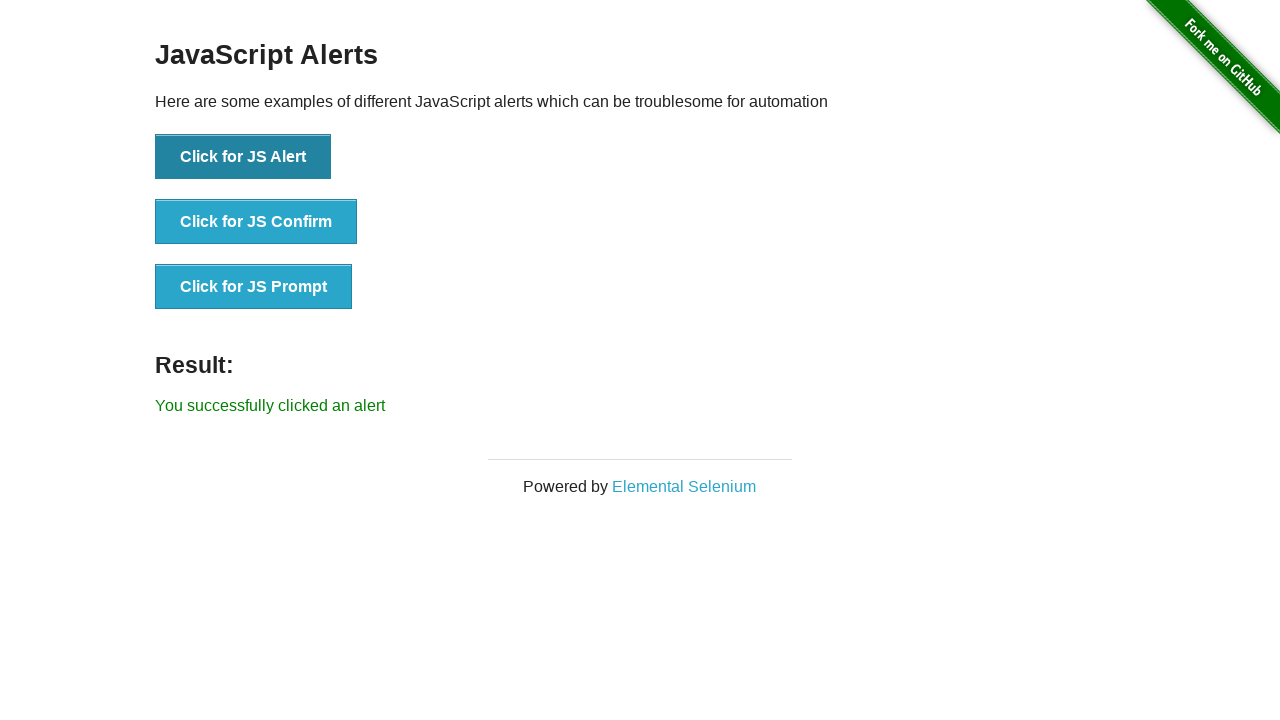